Tests dynamic loading with timeout handling by clicking start button and waiting for the finish element to become visible

Starting URL: http://the-internet.herokuapp.com/dynamic_loading/1

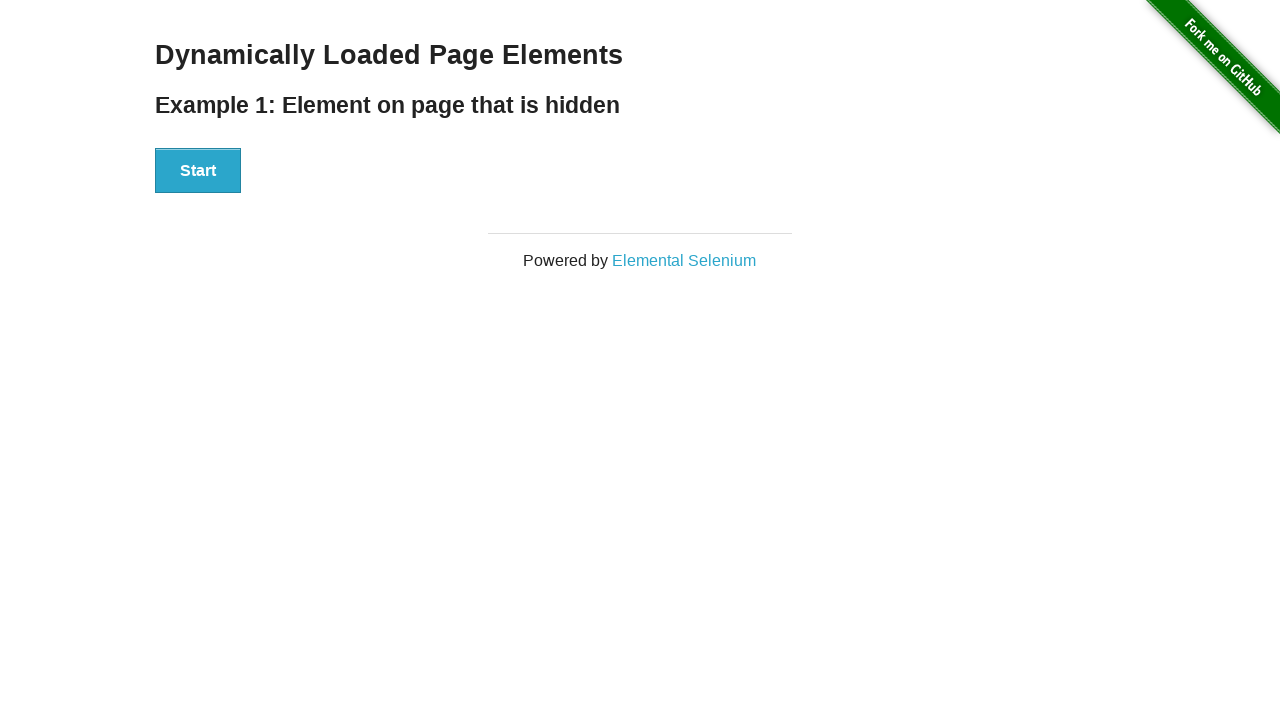

Clicked start button to begin dynamic loading at (198, 171) on xpath=//div[@id='start']/button
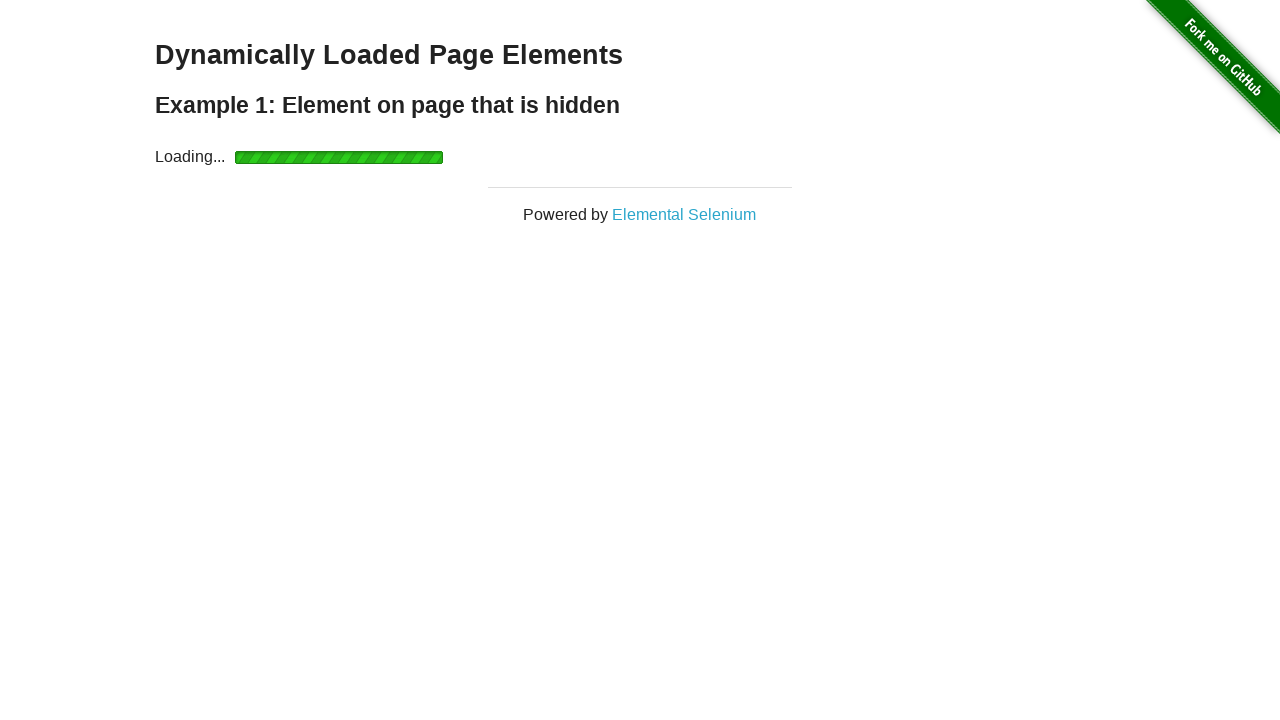

Waited for finish element to become visible
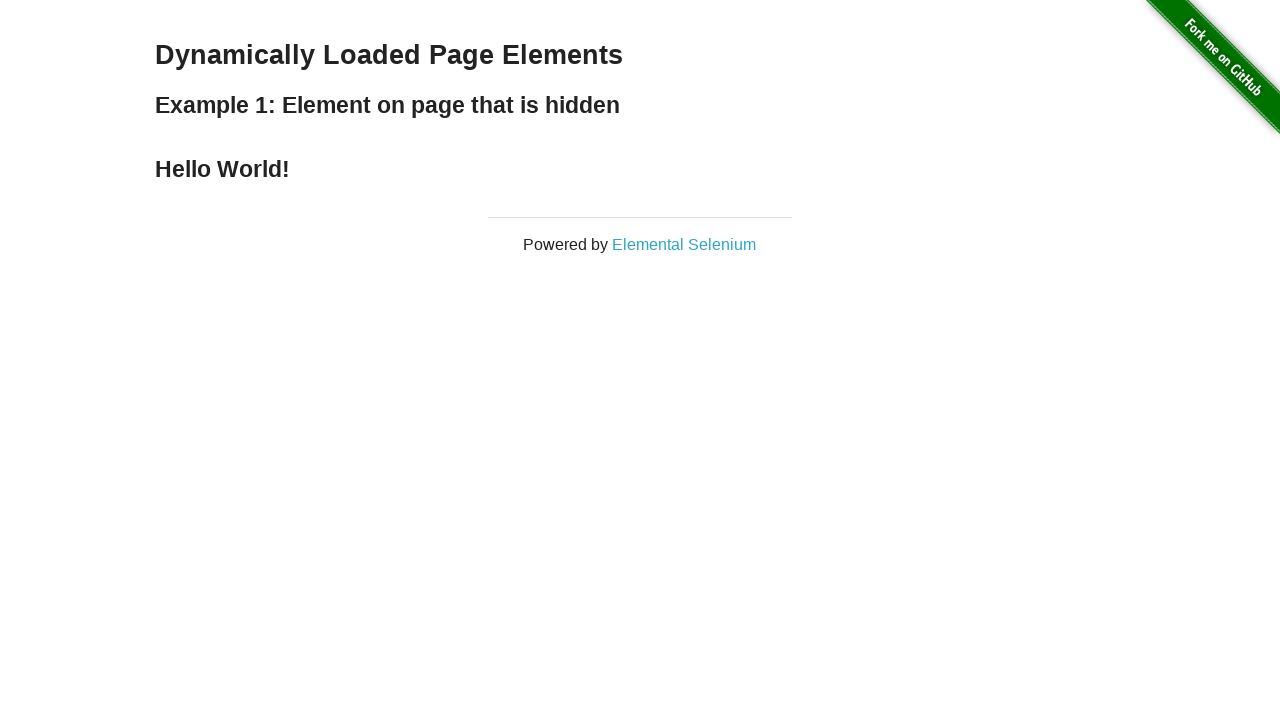

Retrieved text content from finish element
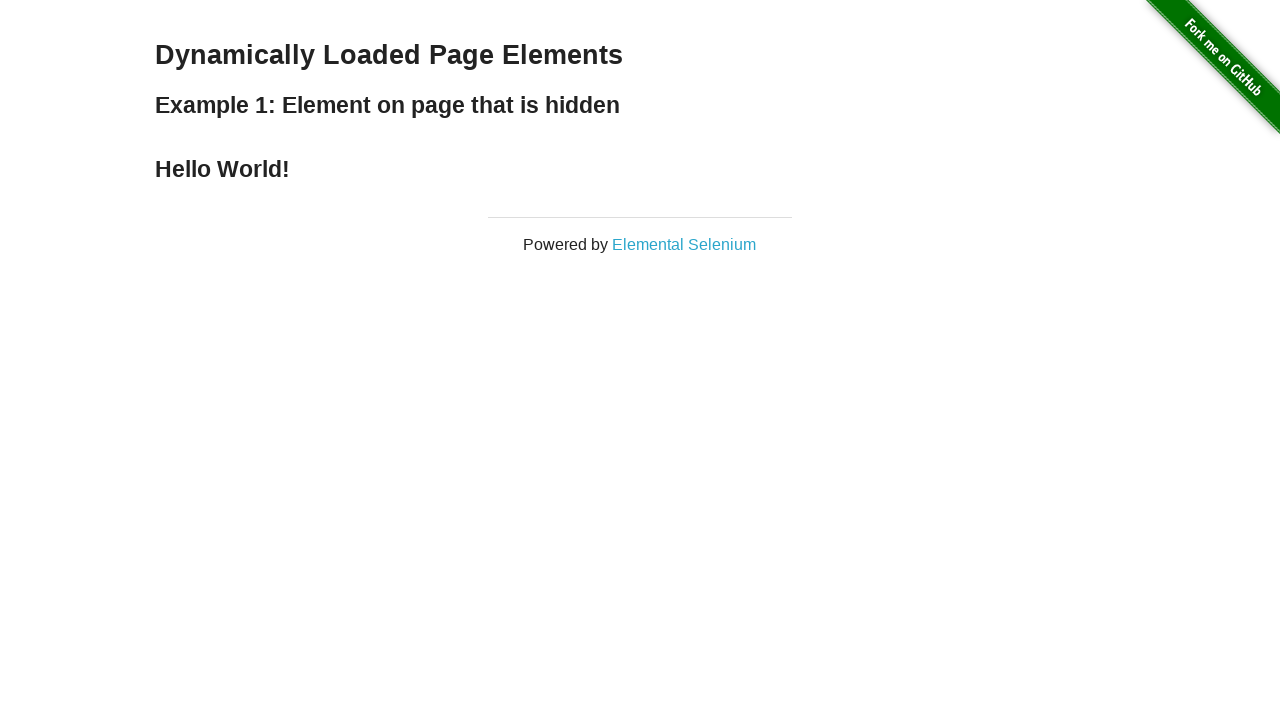

Asserted that finish element contains 'Hello World!'
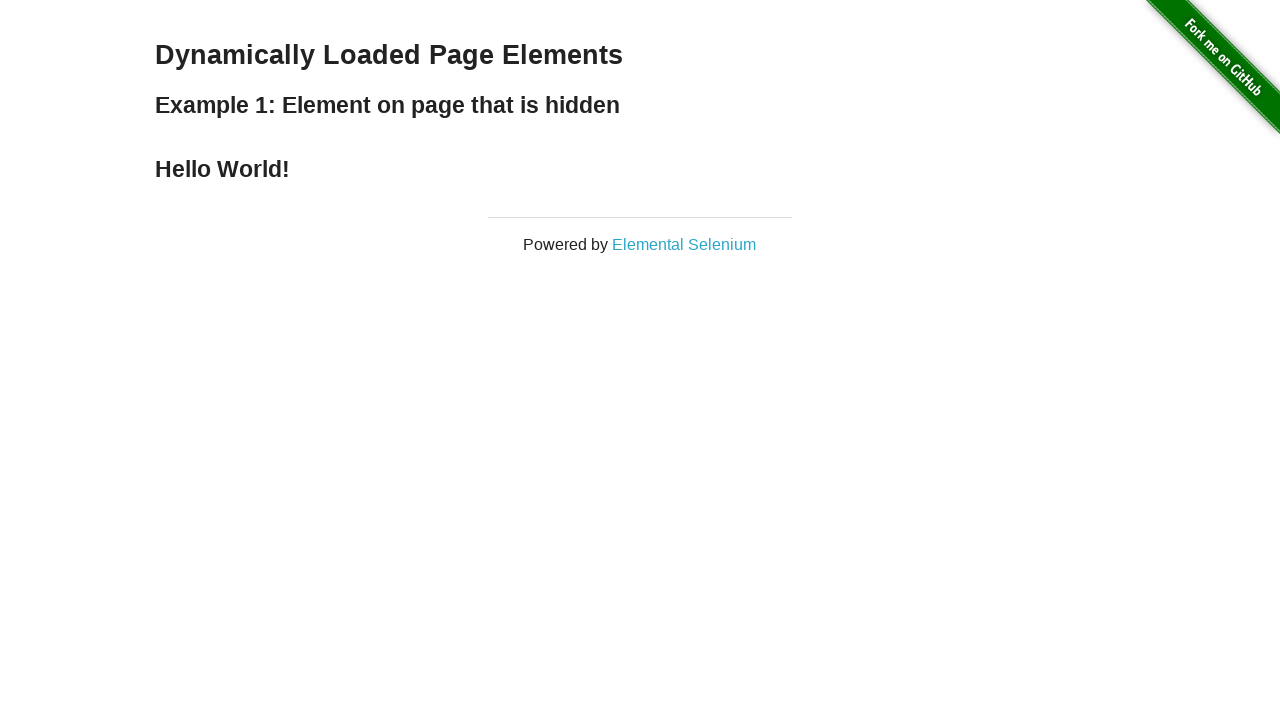

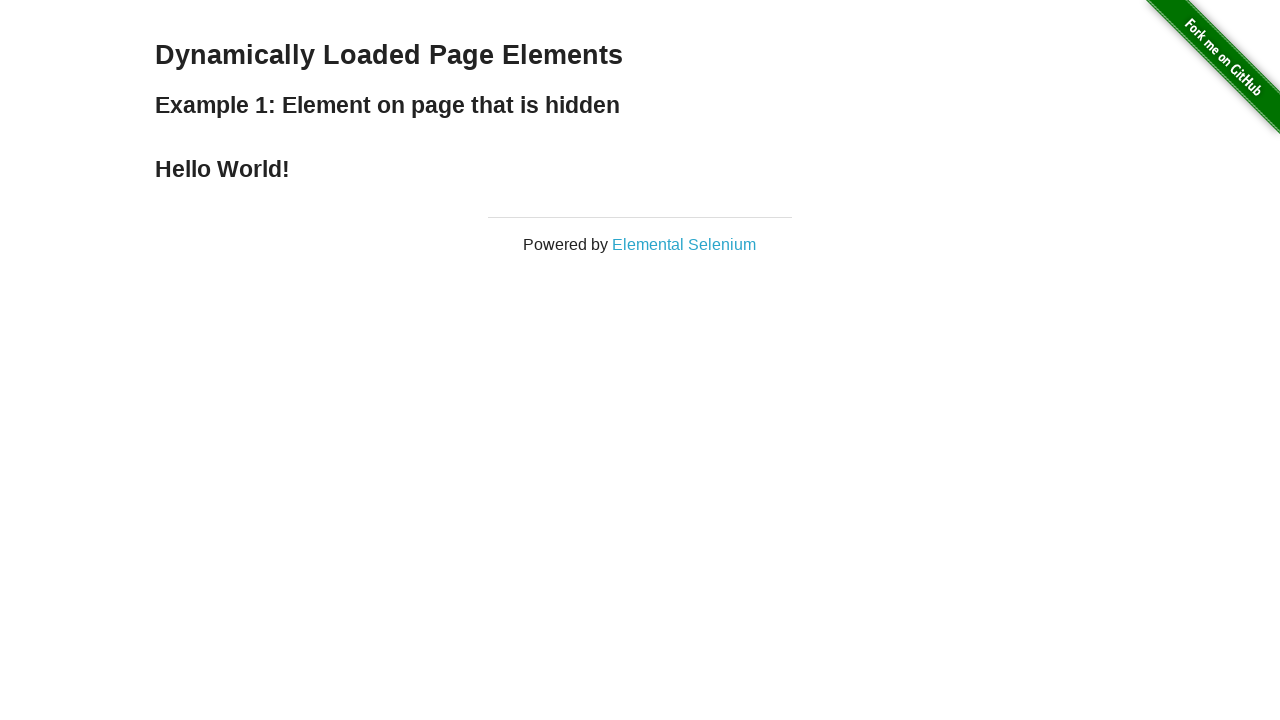